Tests window handling by clicking a link that opens a new tab, switching to the new tab to verify content, then switching back to the main tab

Starting URL: https://testpages.eviltester.com/styled/windows-test.html

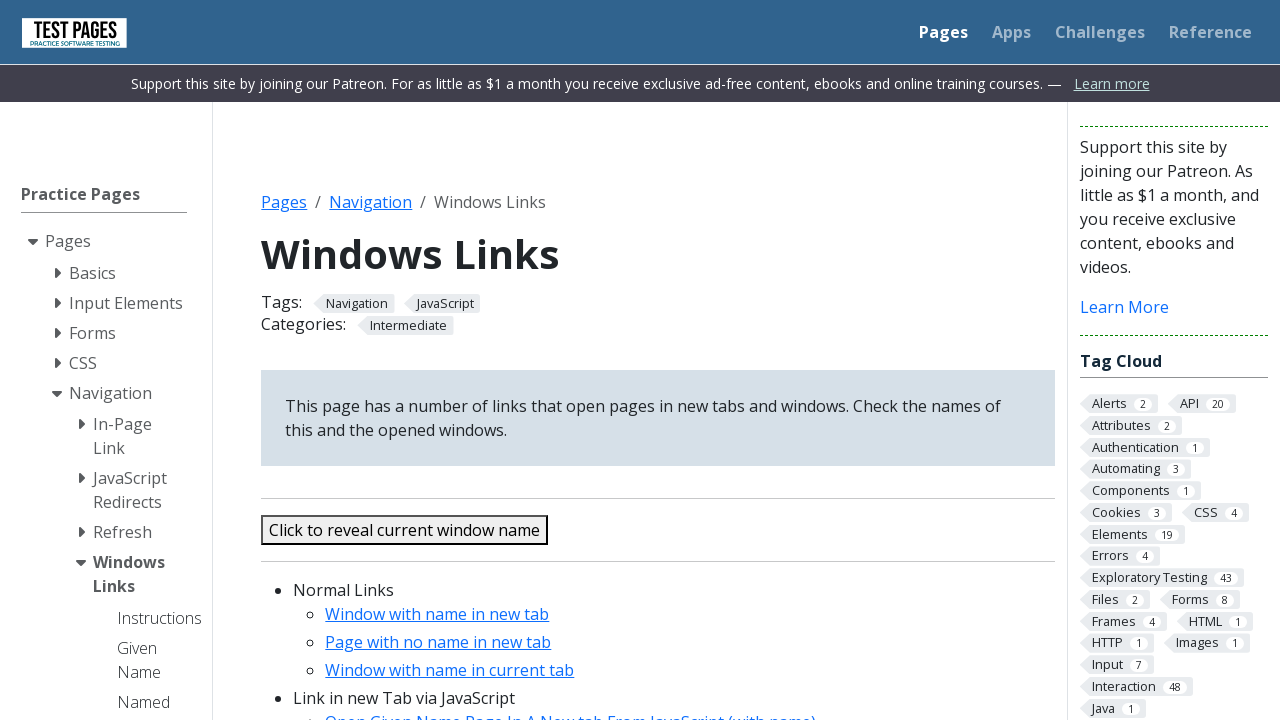

Clicked link to open new tab at (437, 614) on a#gobasicajax
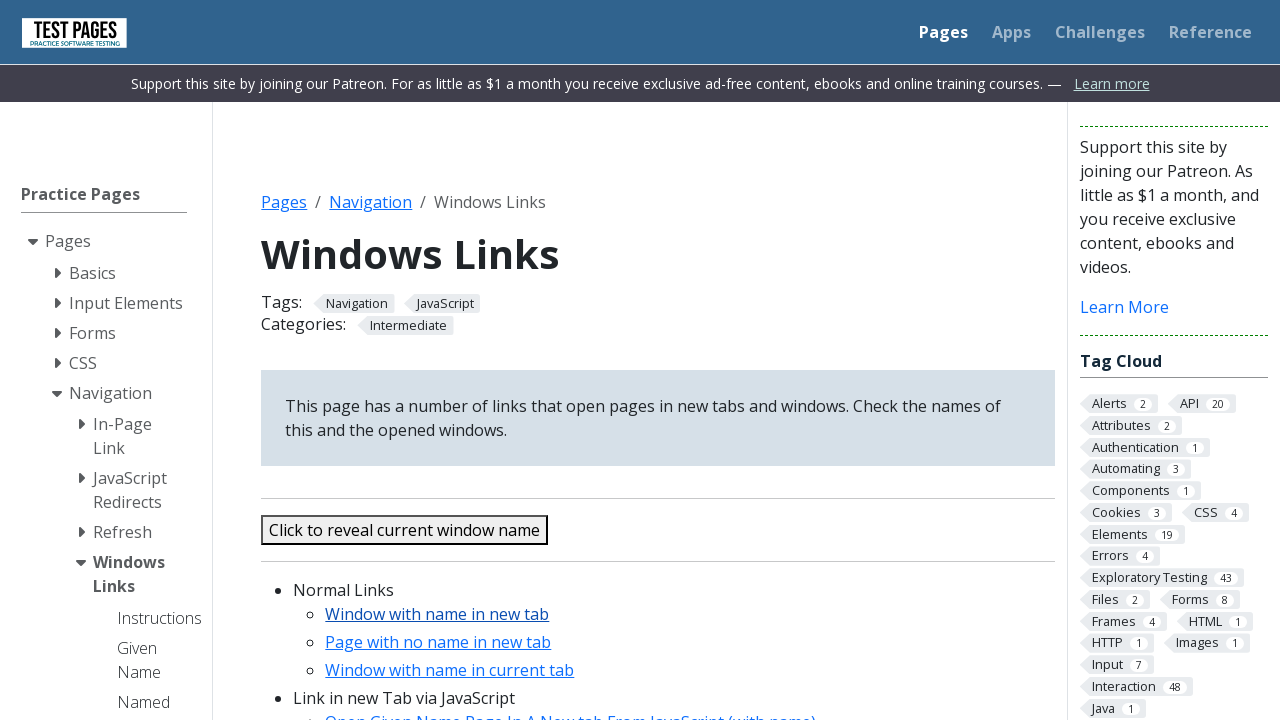

New tab opened and captured
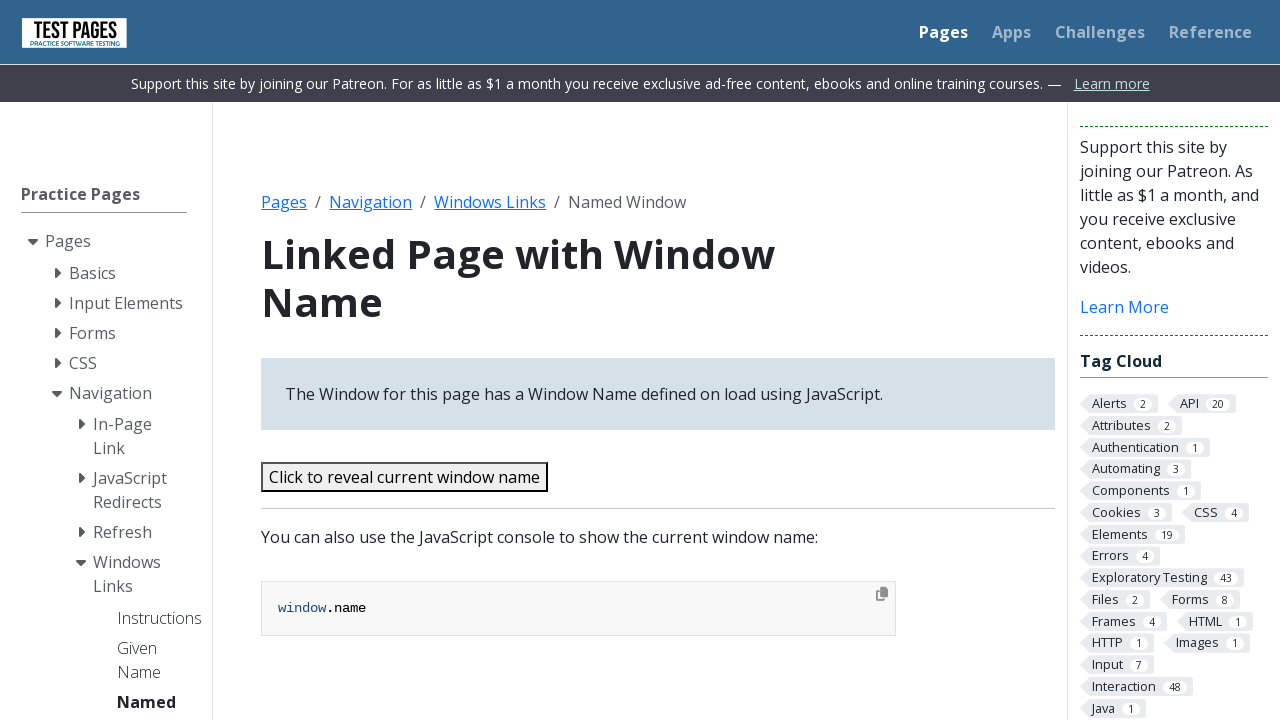

Retrieved main tab header: Windows Links
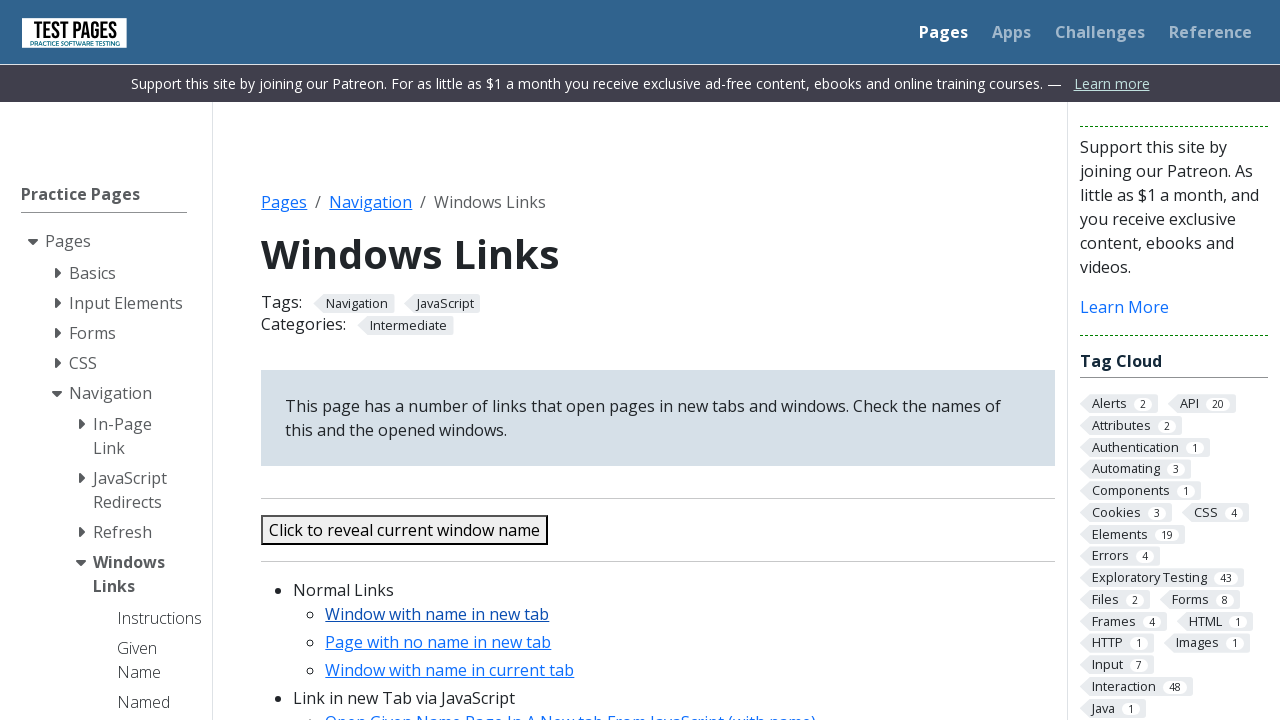

Retrieved new tab header: Linked Page with Window Name
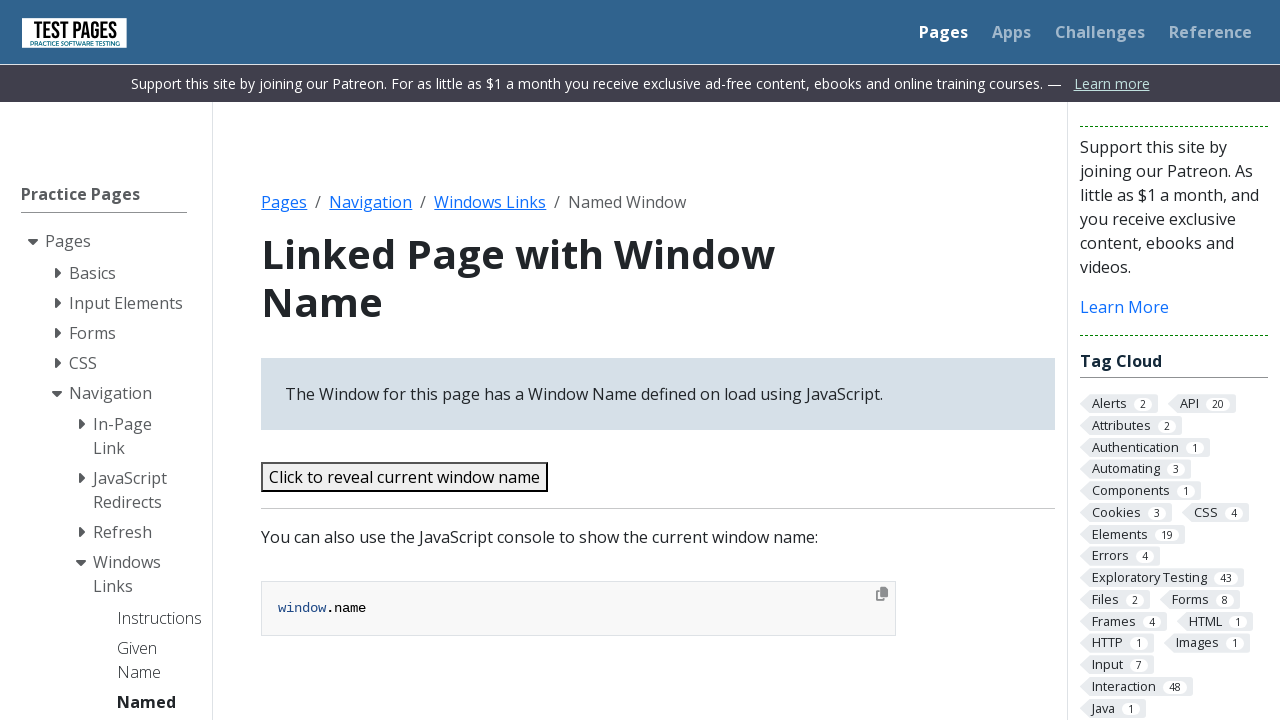

Window handling test completed - both tabs accessible via page references
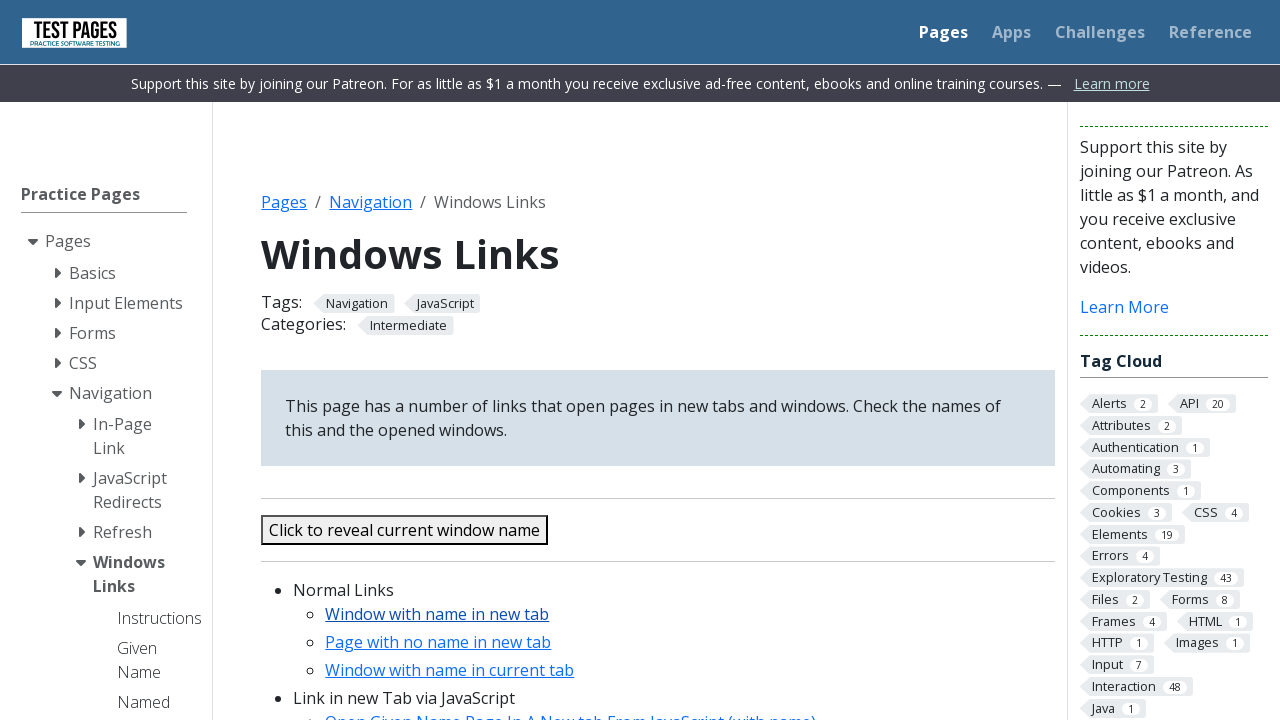

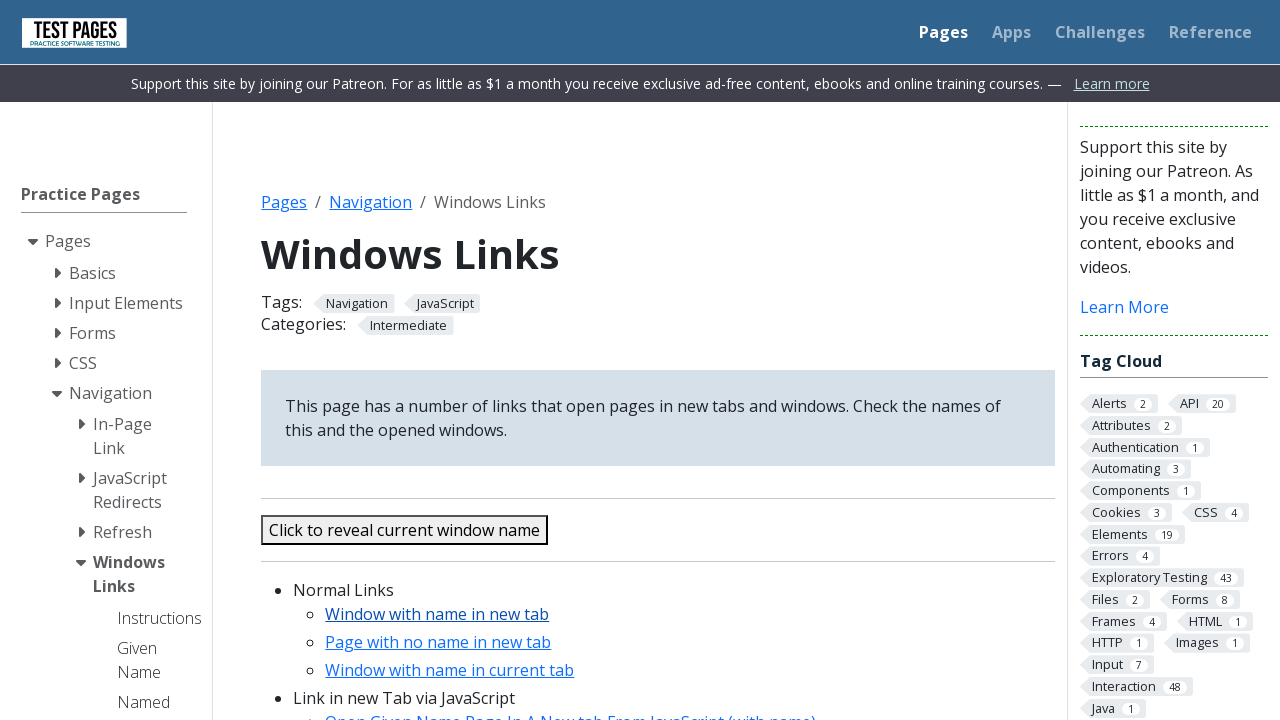